Tests file upload functionality on DemoQA by selecting a file through the file input element and uploading it.

Starting URL: https://demoqa.com/upload-download

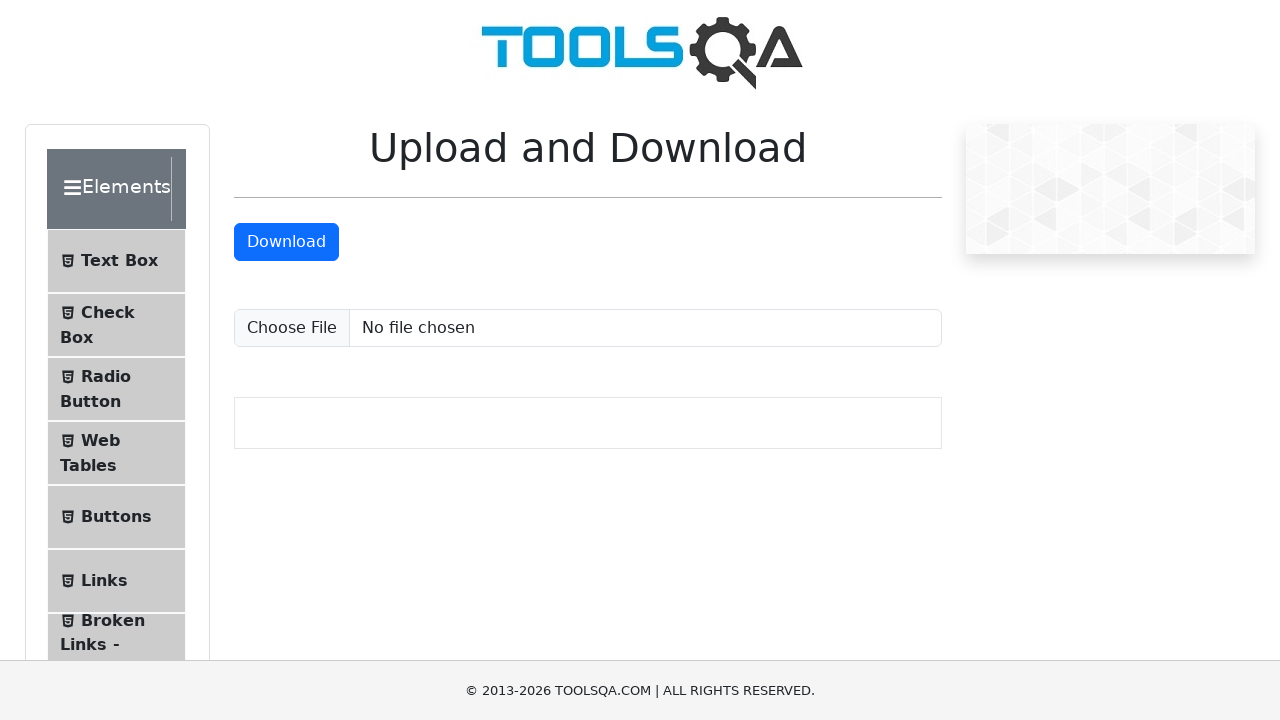

Created temporary test file for upload
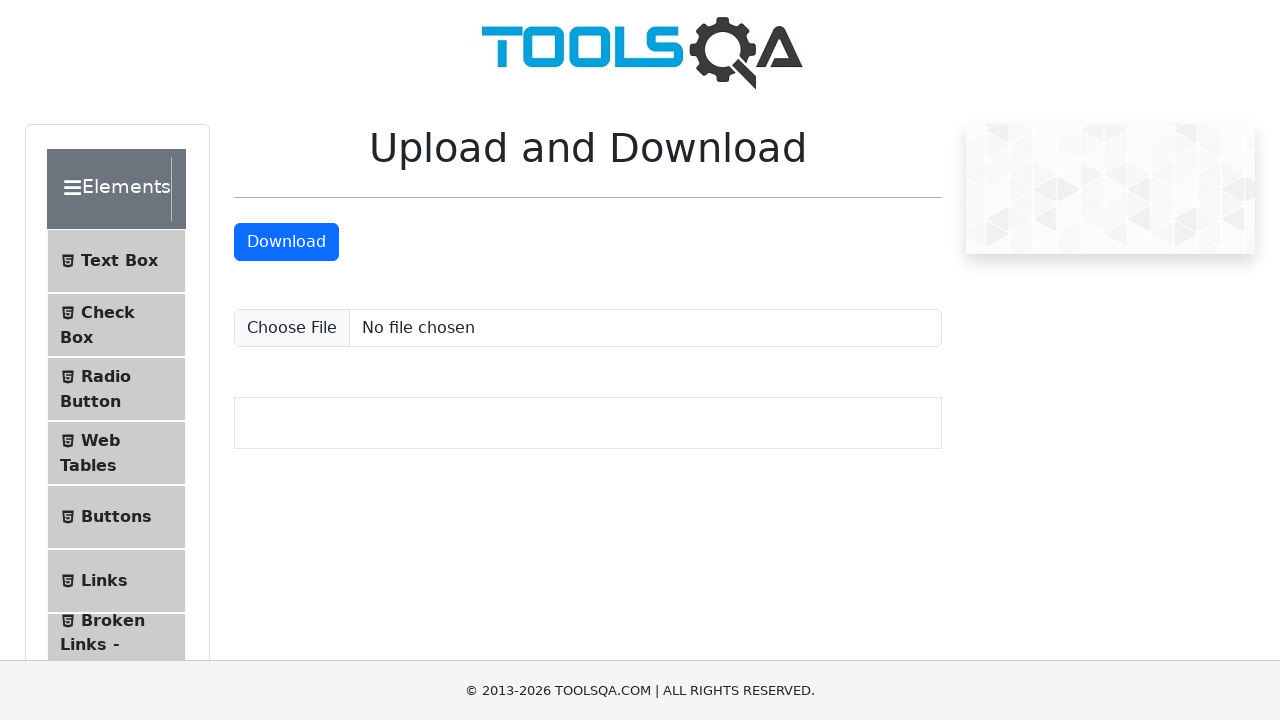

Selected file for upload through file input element
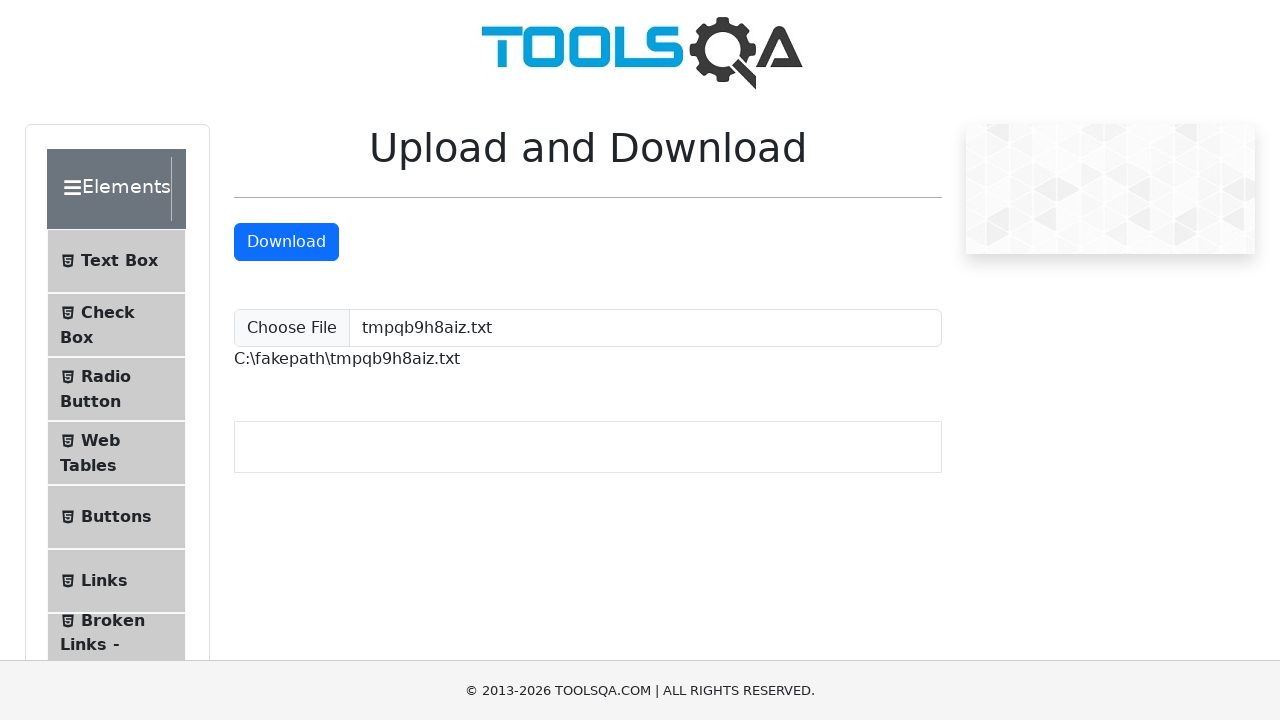

File upload completed and confirmation displayed
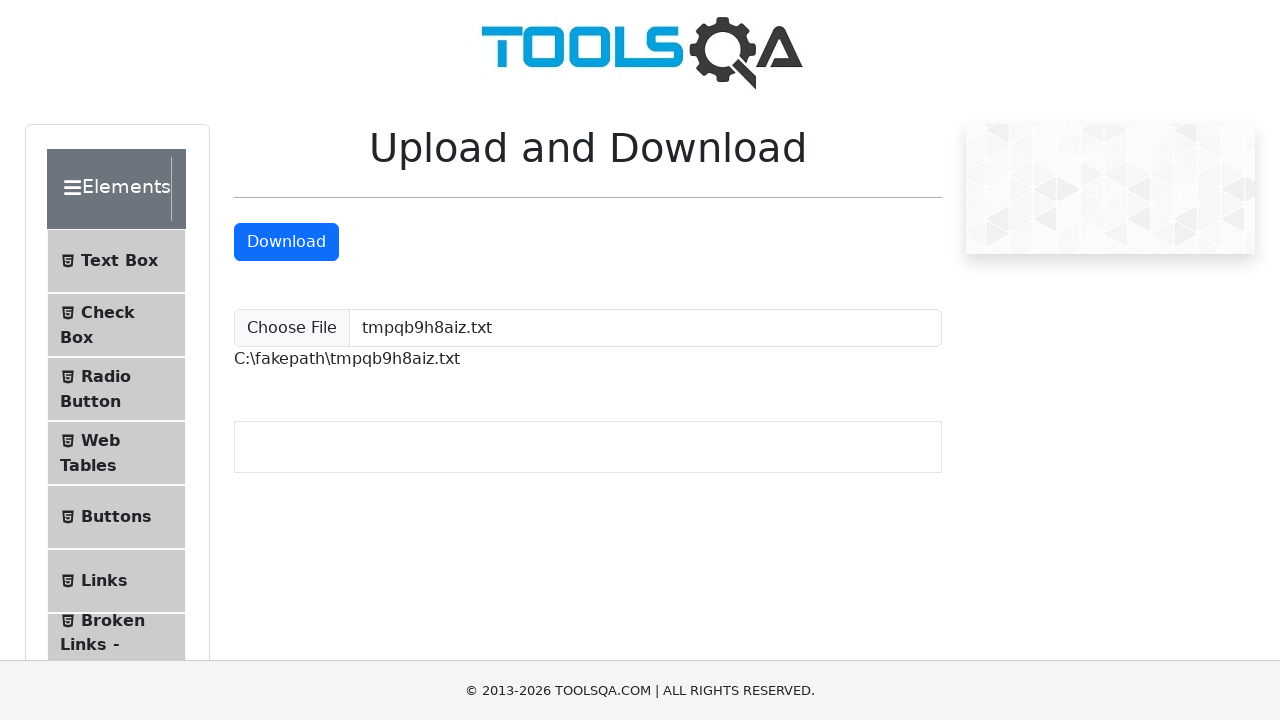

Cleaned up temporary test file
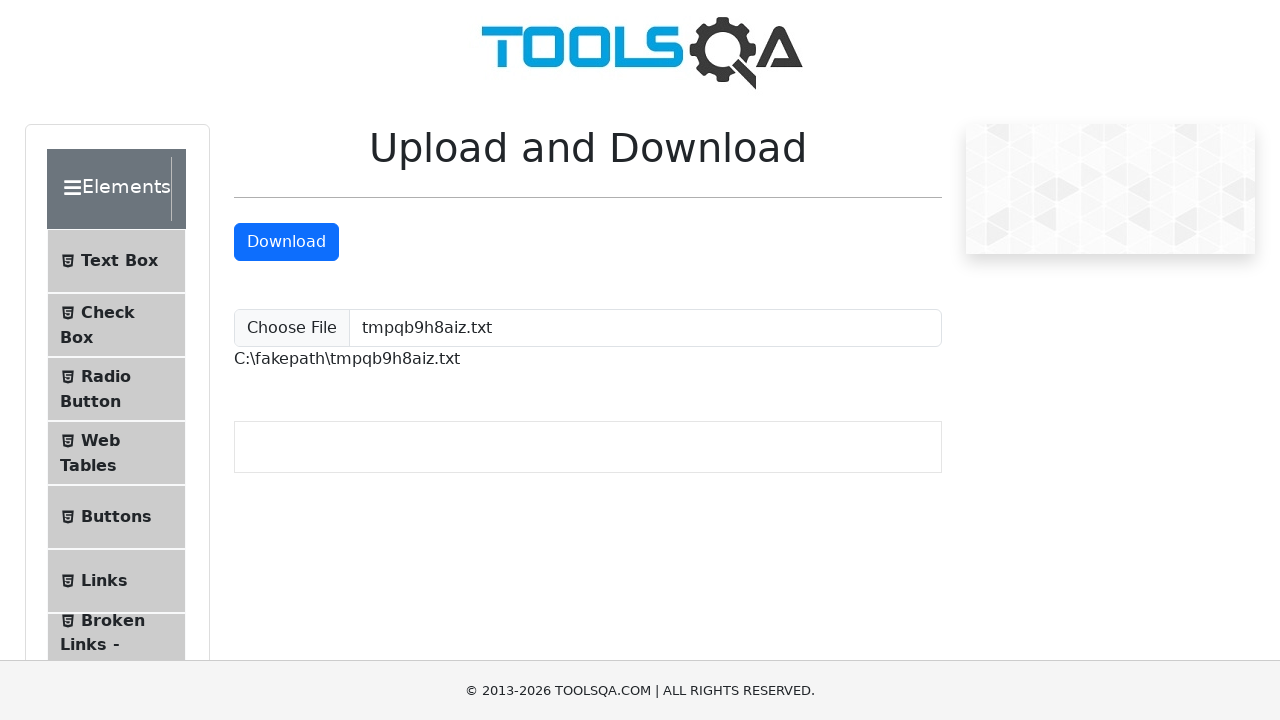

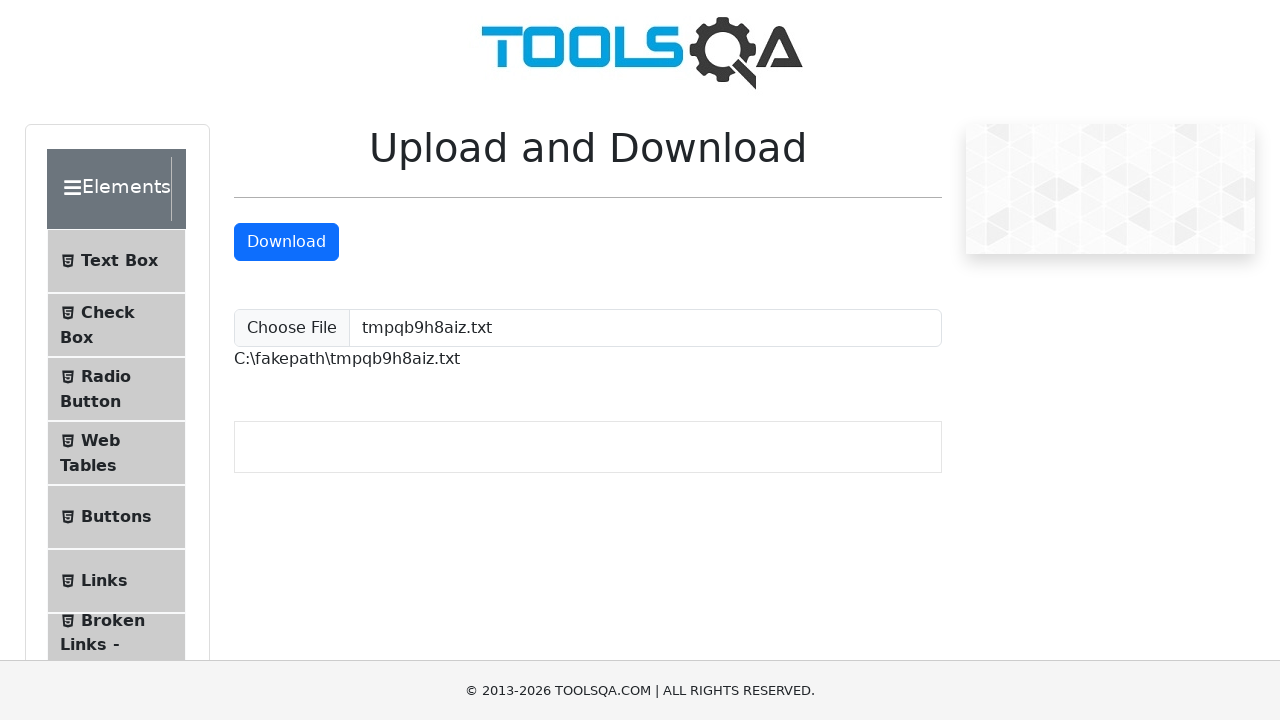